Tests finding a link by partial text (using a calculated mathematical value), clicking it, then filling out a form with name, last name, city, and country fields before submitting.

Starting URL: http://suninjuly.github.io/find_link_text

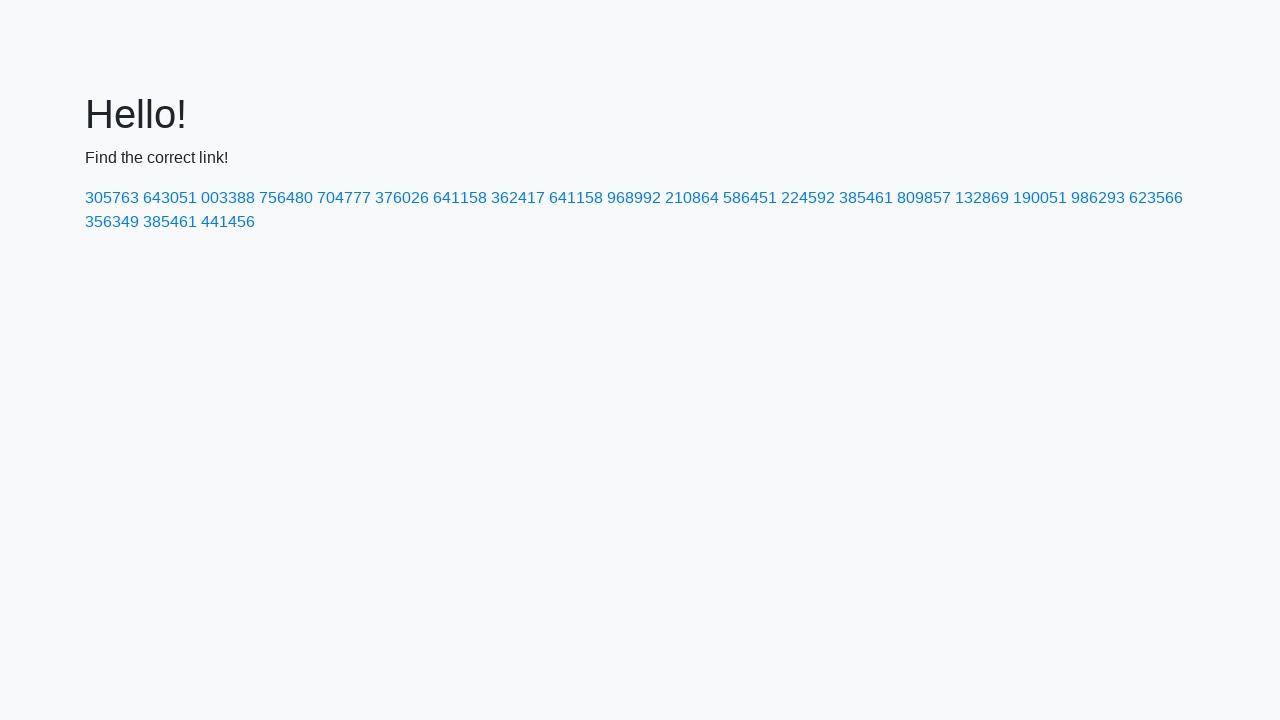

Clicked link with calculated text value '224592' at (808, 198) on a:text-matches('224592')
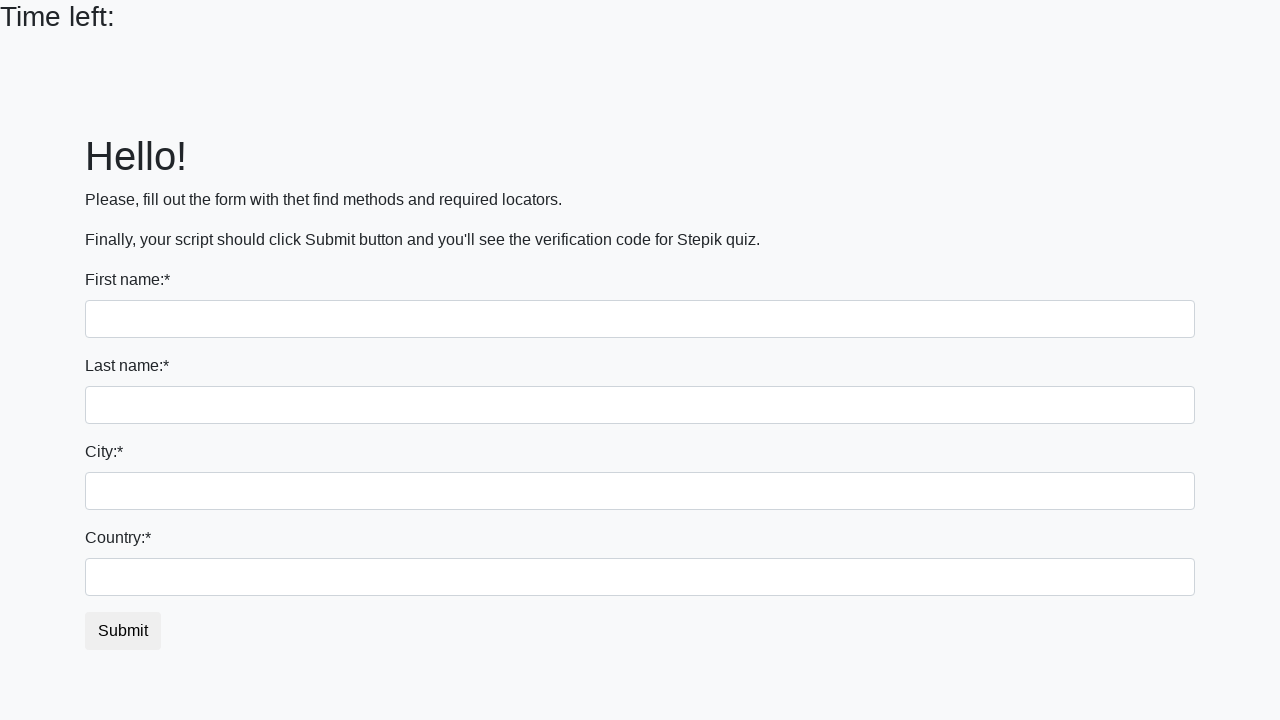

Filled first name field with 'Ivan' on input >> nth=0
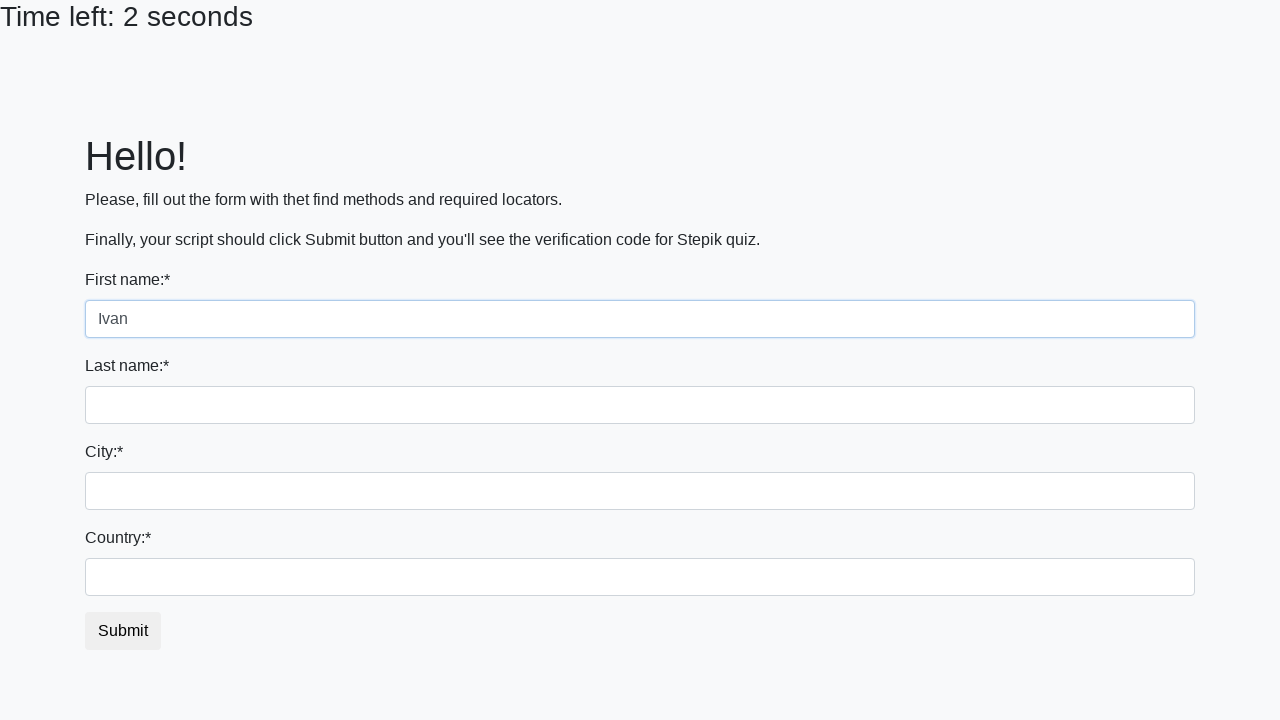

Filled last name field with 'Petrov' on input[name='last_name']
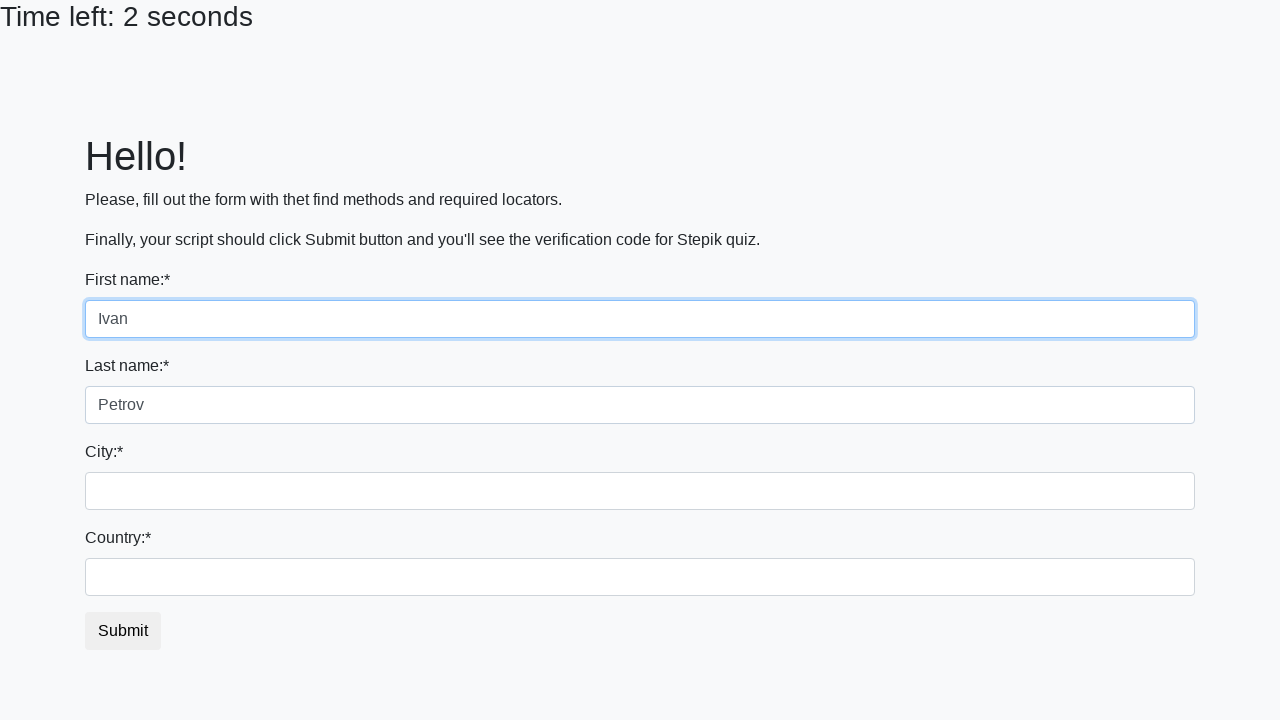

Filled city field with 'Smolensk' on .form-control.city
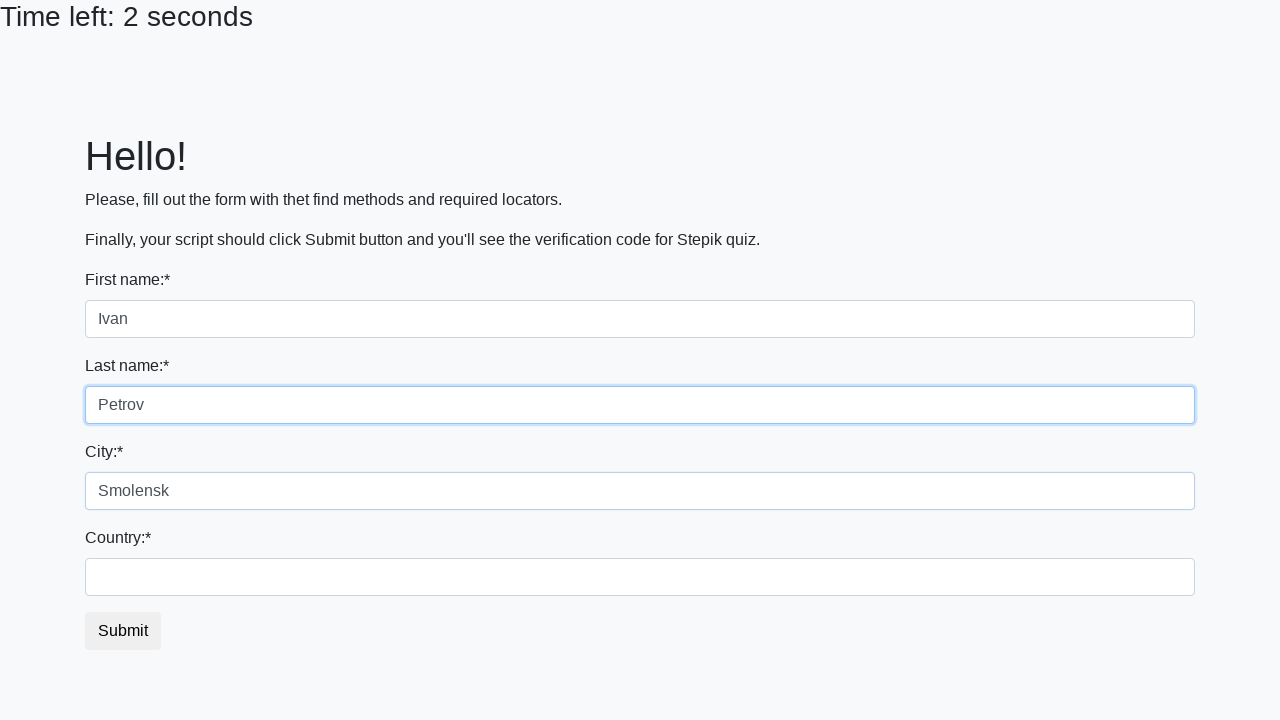

Filled country field with 'Russia' on #country
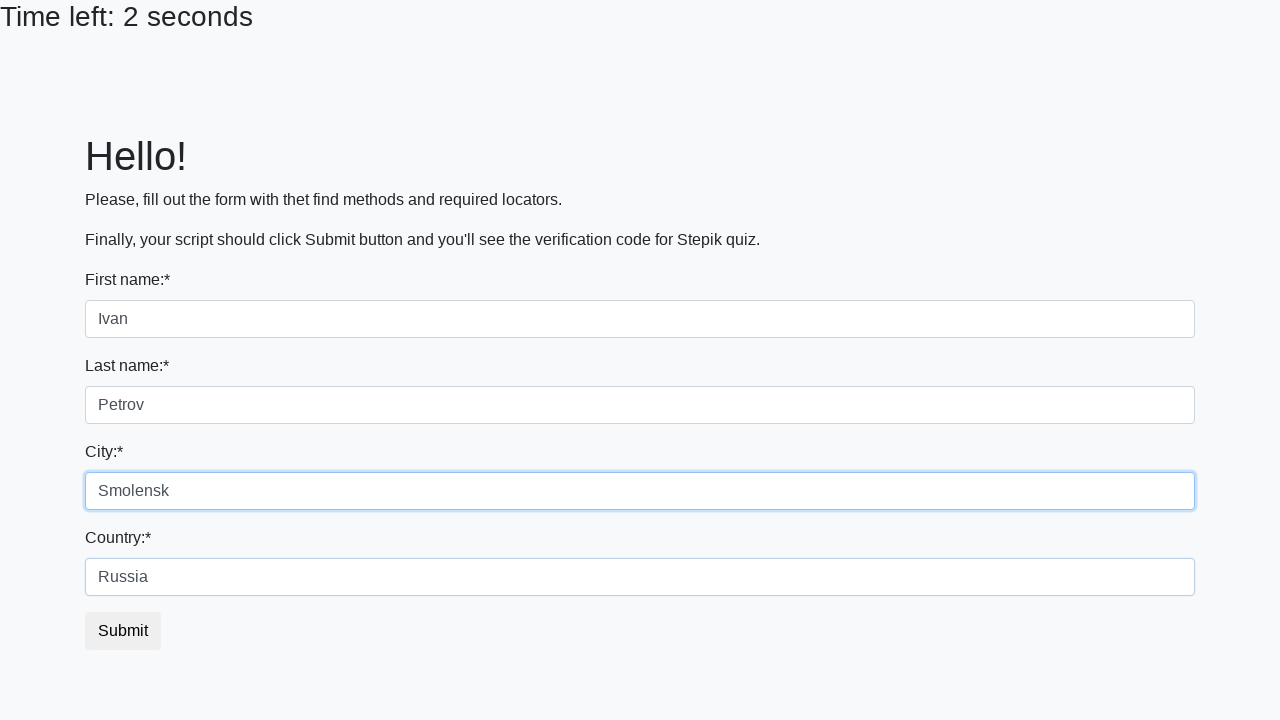

Clicked submit button to complete form submission at (123, 631) on button.btn
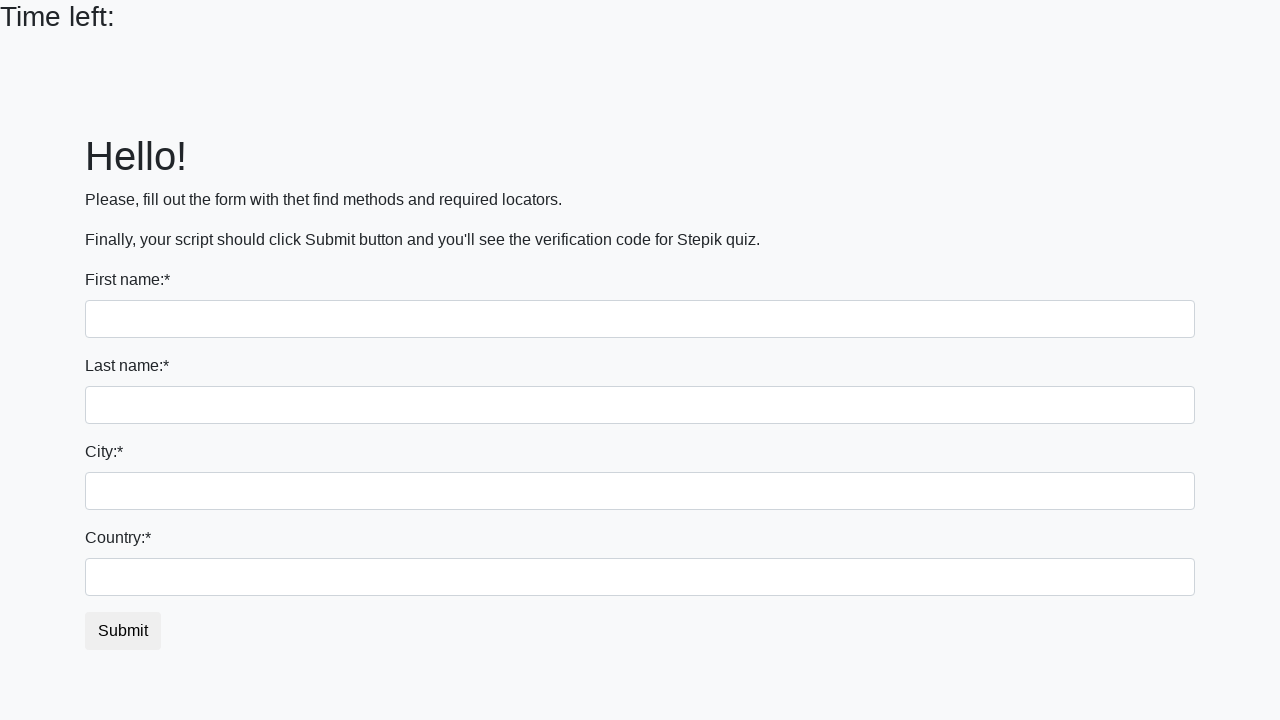

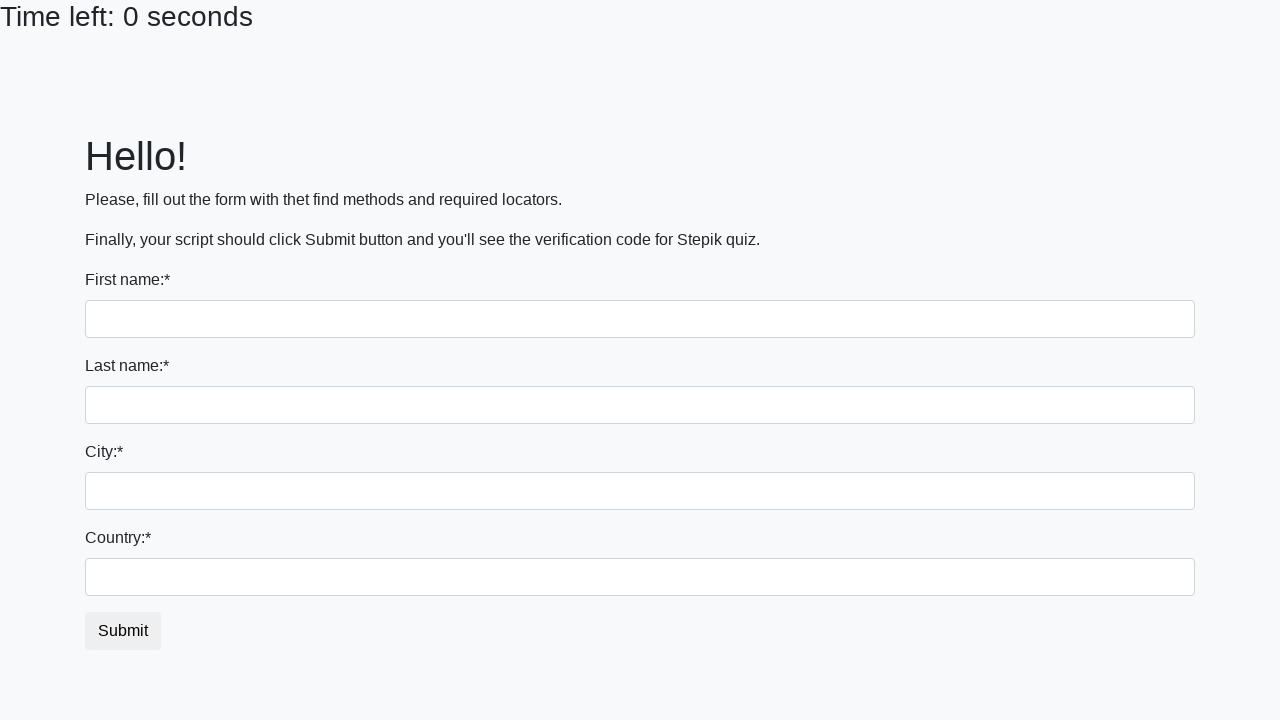